Verifies that the 'robots' radio button is not selected by default

Starting URL: http://suninjuly.github.io/math.html

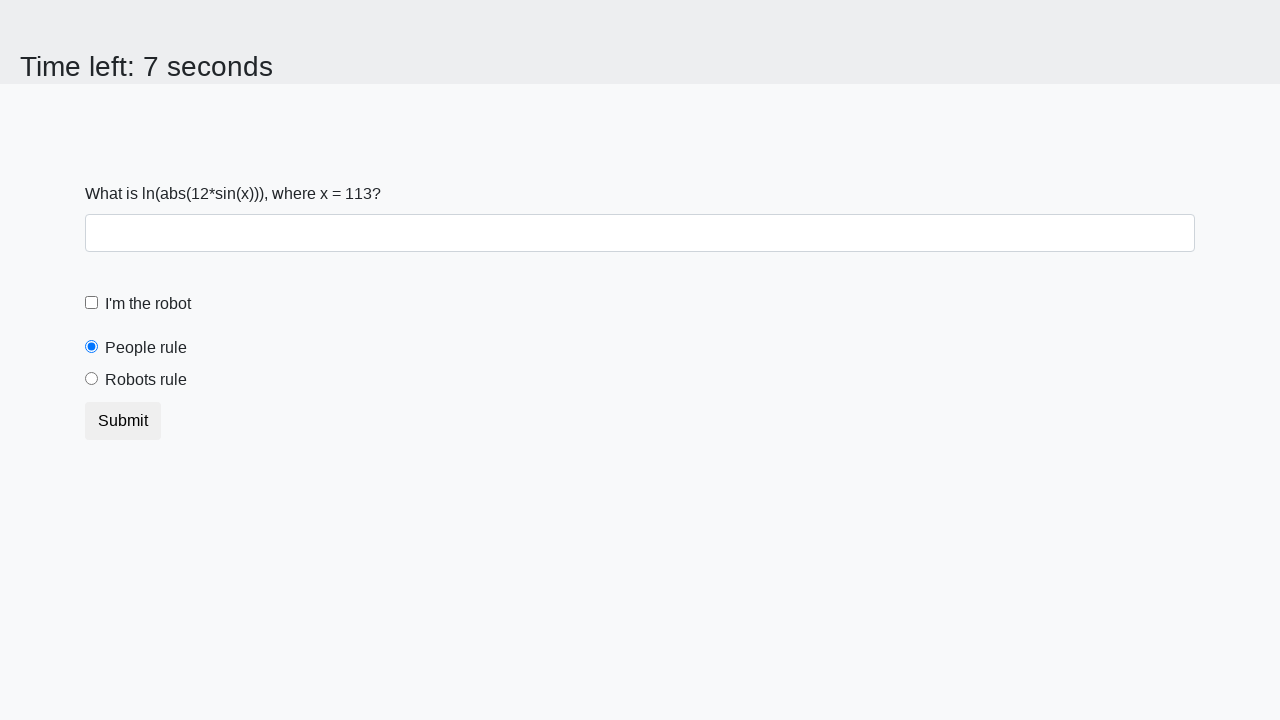

Navigated to http://suninjuly.github.io/math.html
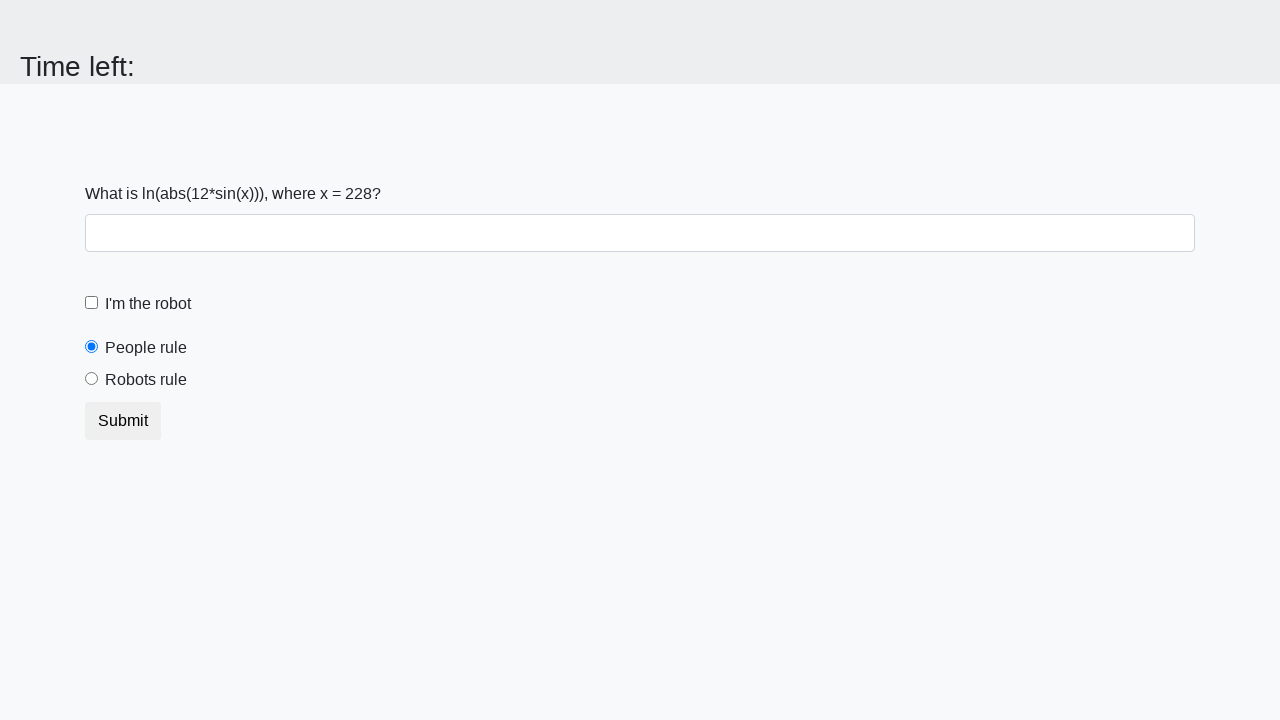

Located the robots radio button element
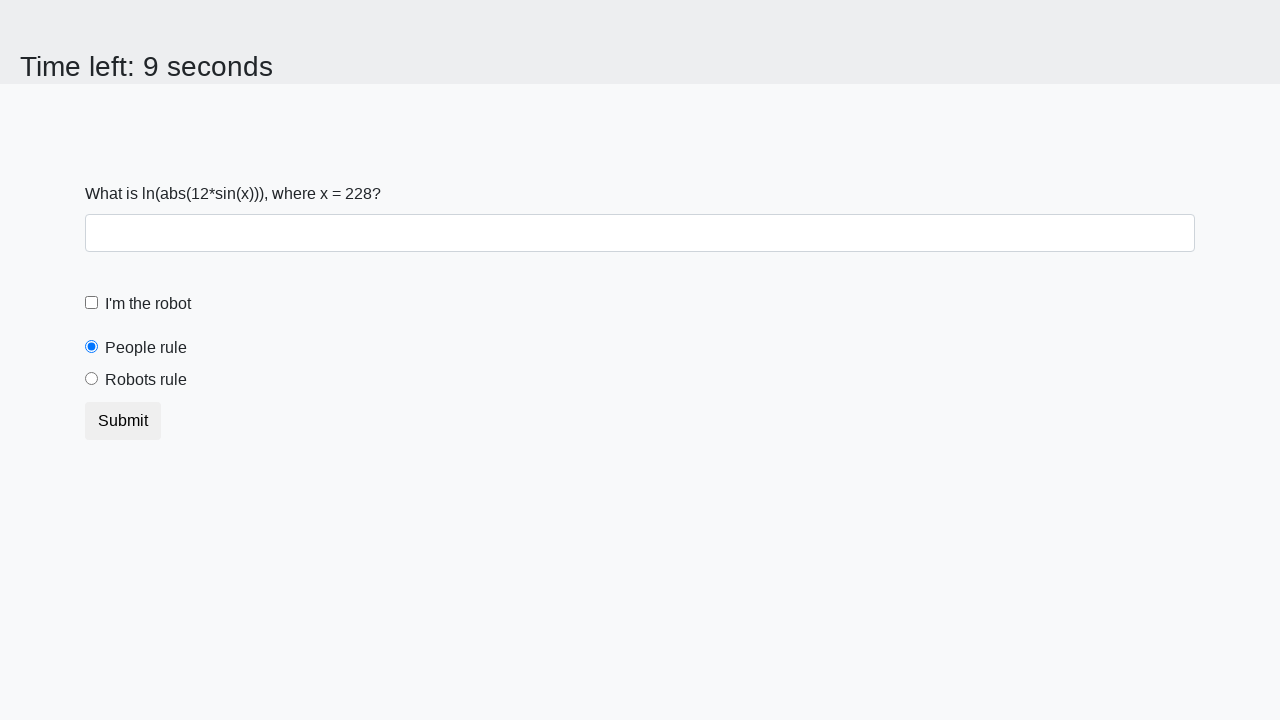

Retrieved 'checked' attribute from robots radio button
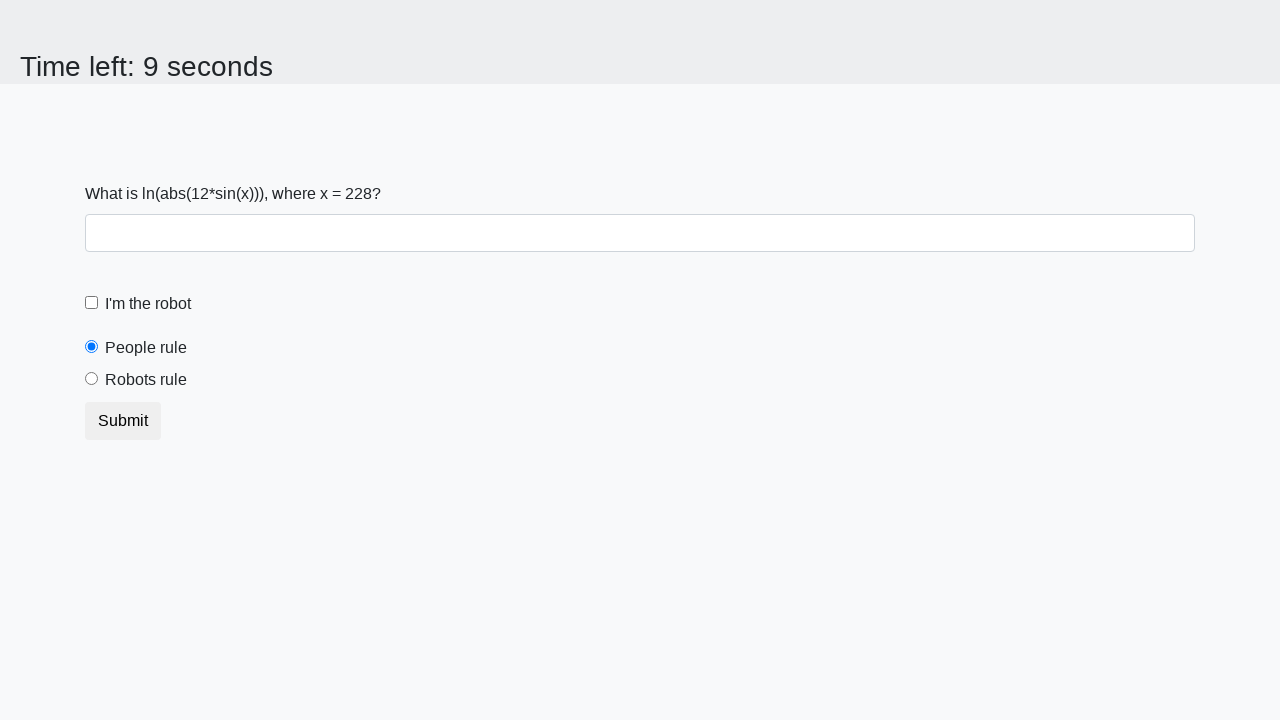

Verified that robots radio button is not selected by default
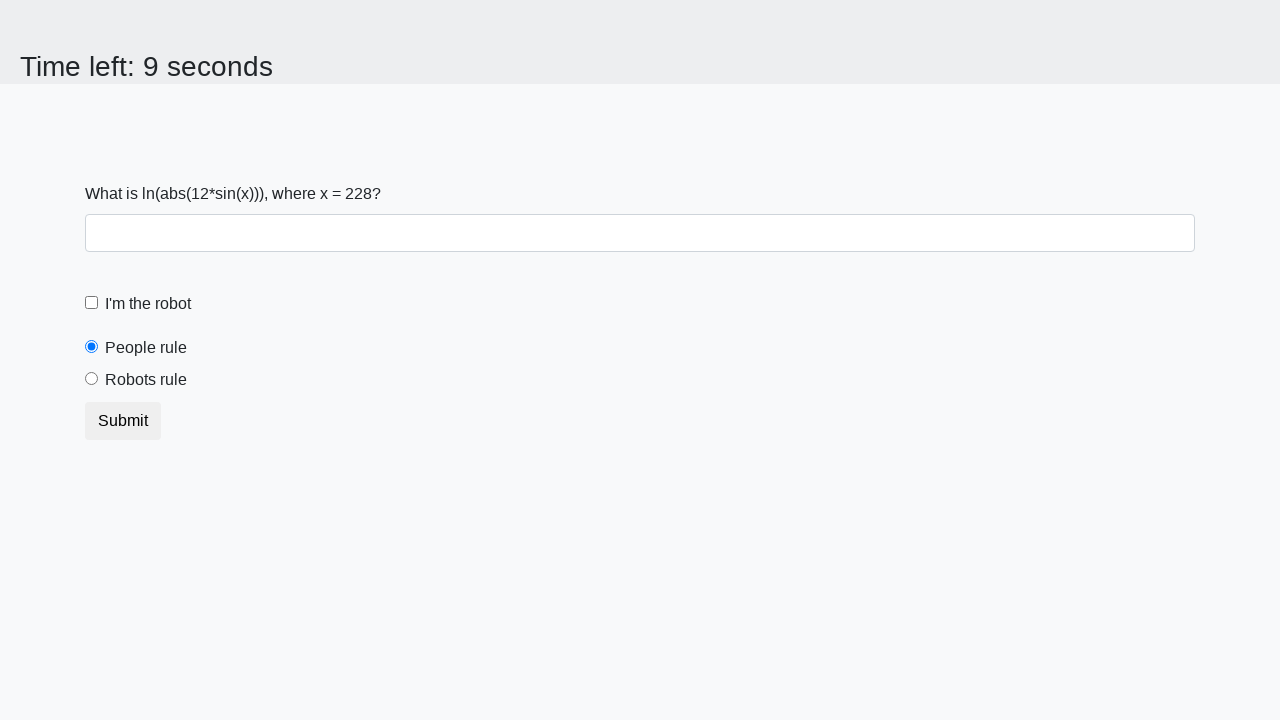

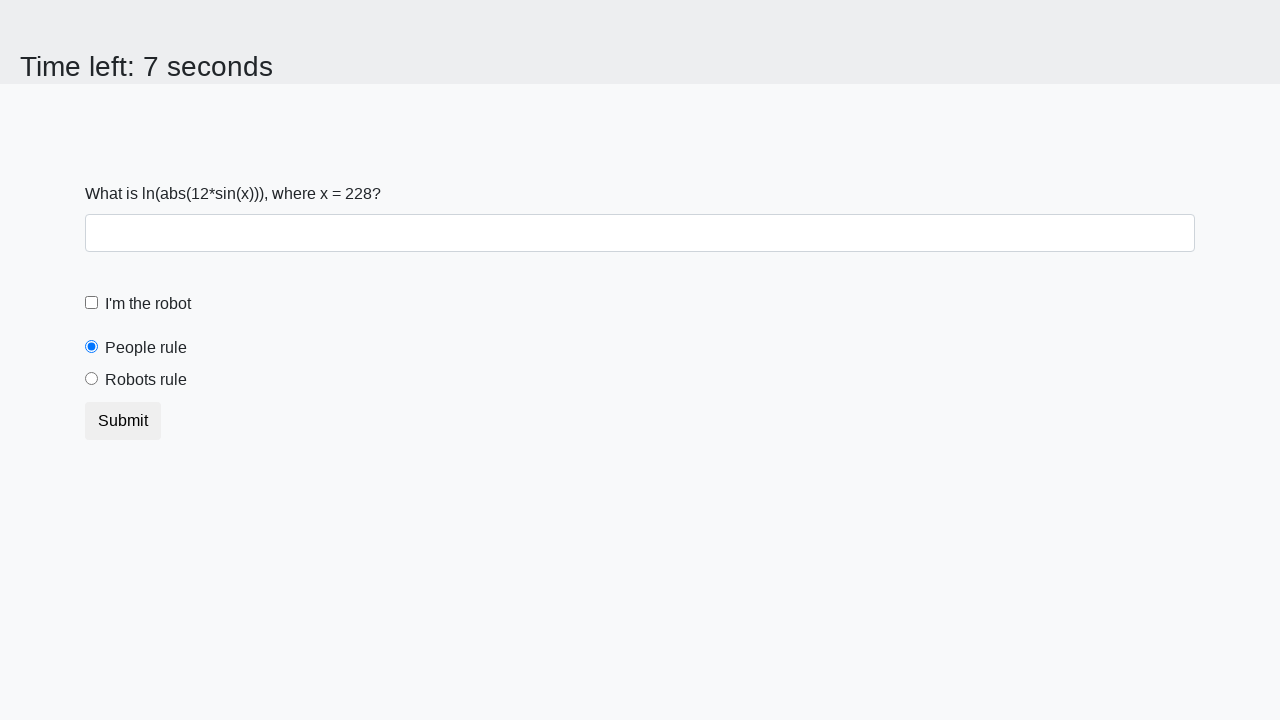